Navigates to MetLife website and clicks on the SOLUTIONS link to test navigation functionality

Starting URL: https://www.metlife.com

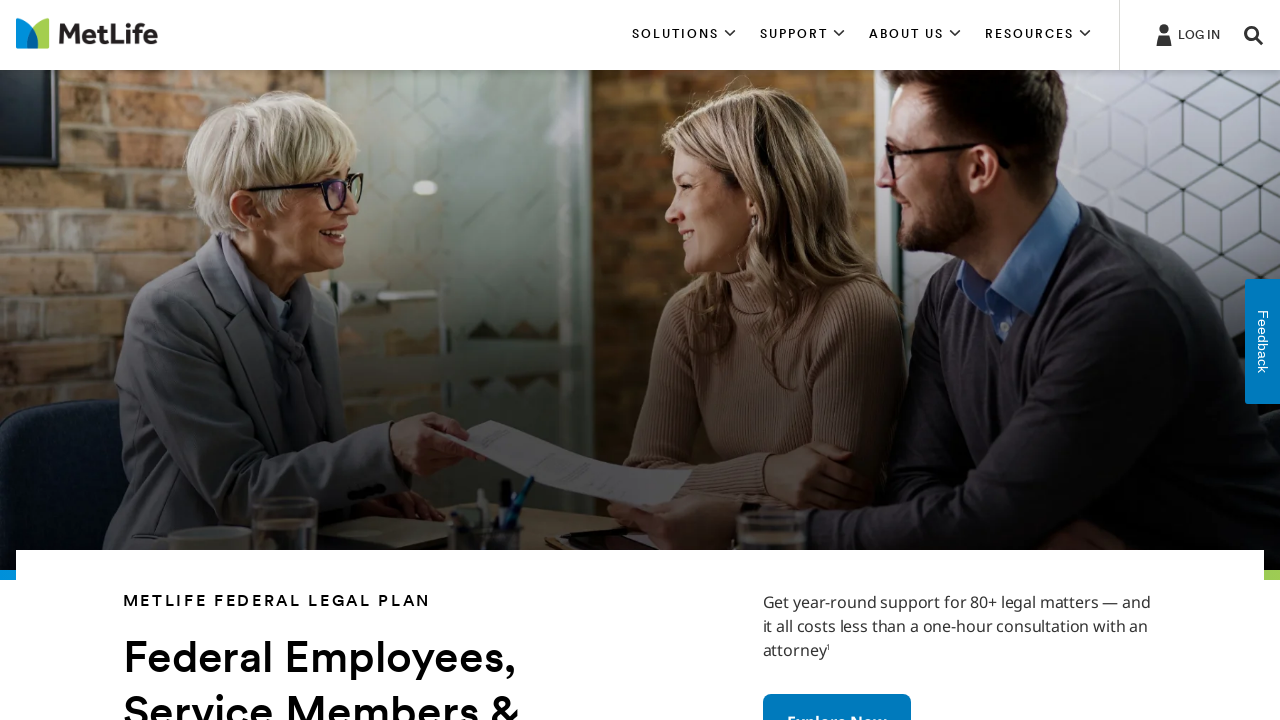

Clicked on SOLUTIONS link at (684, 35) on text=SOLUTIONS
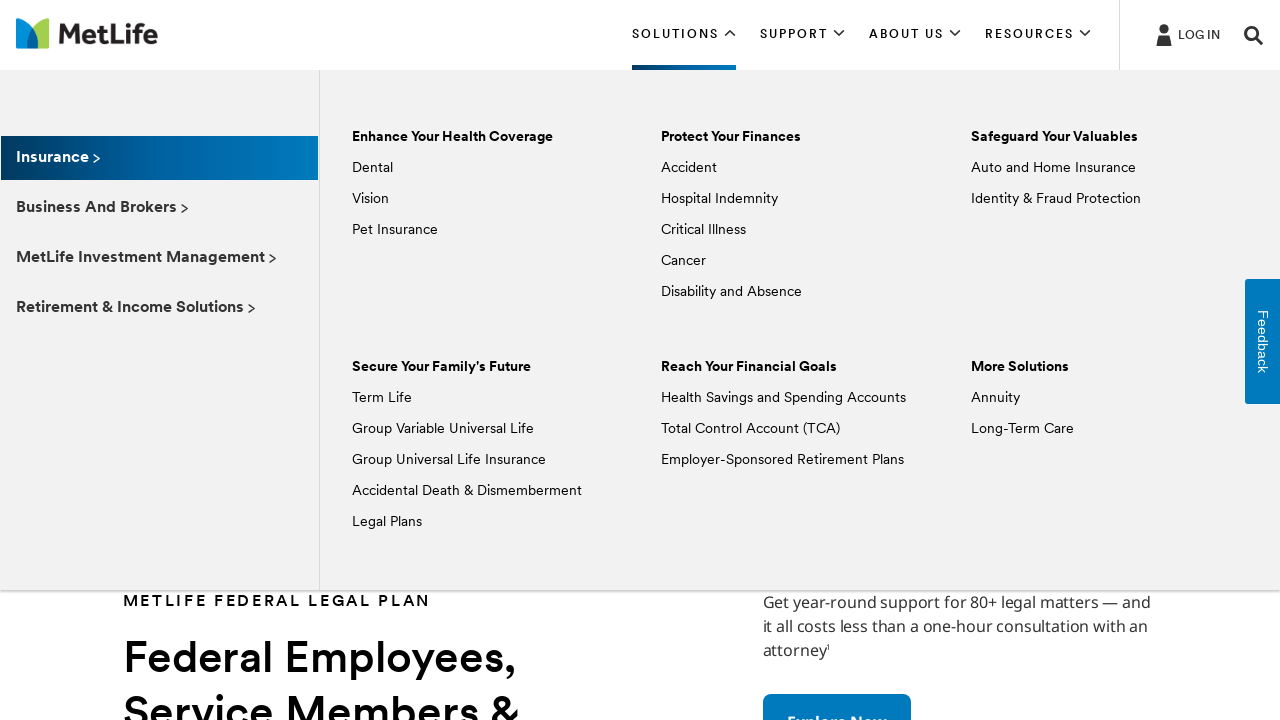

Navigation to SOLUTIONS page completed and network idle
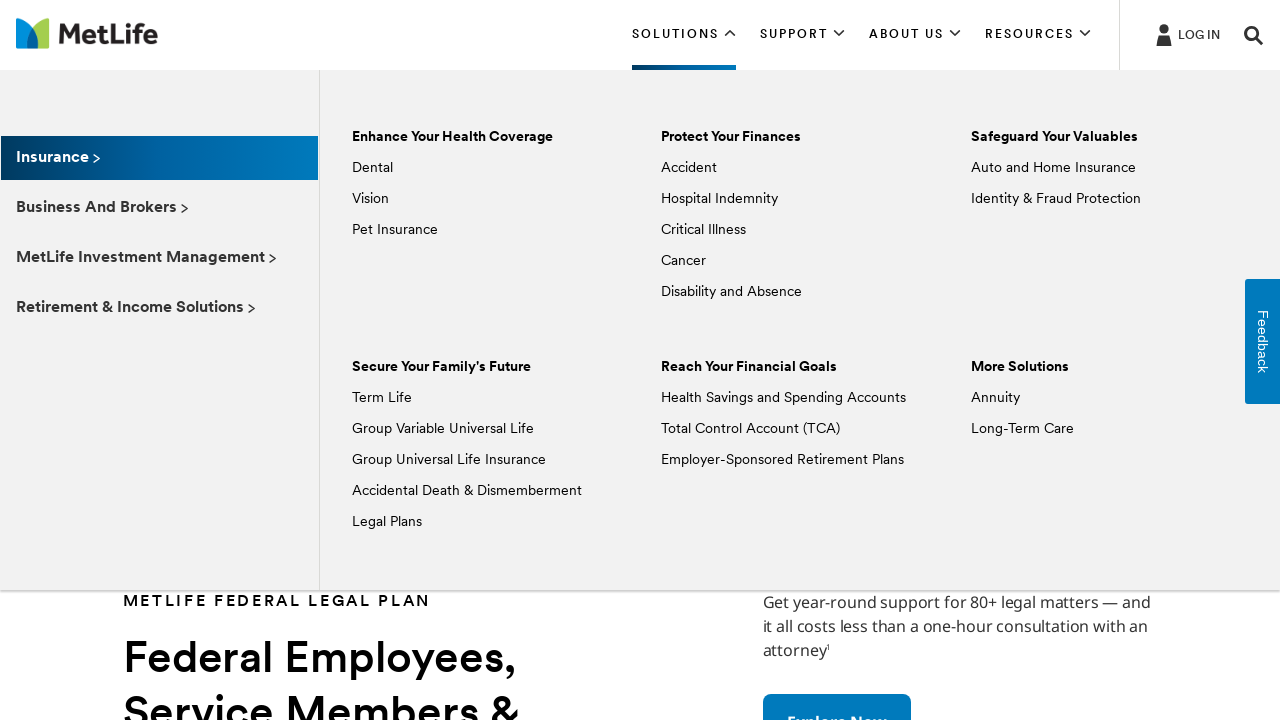

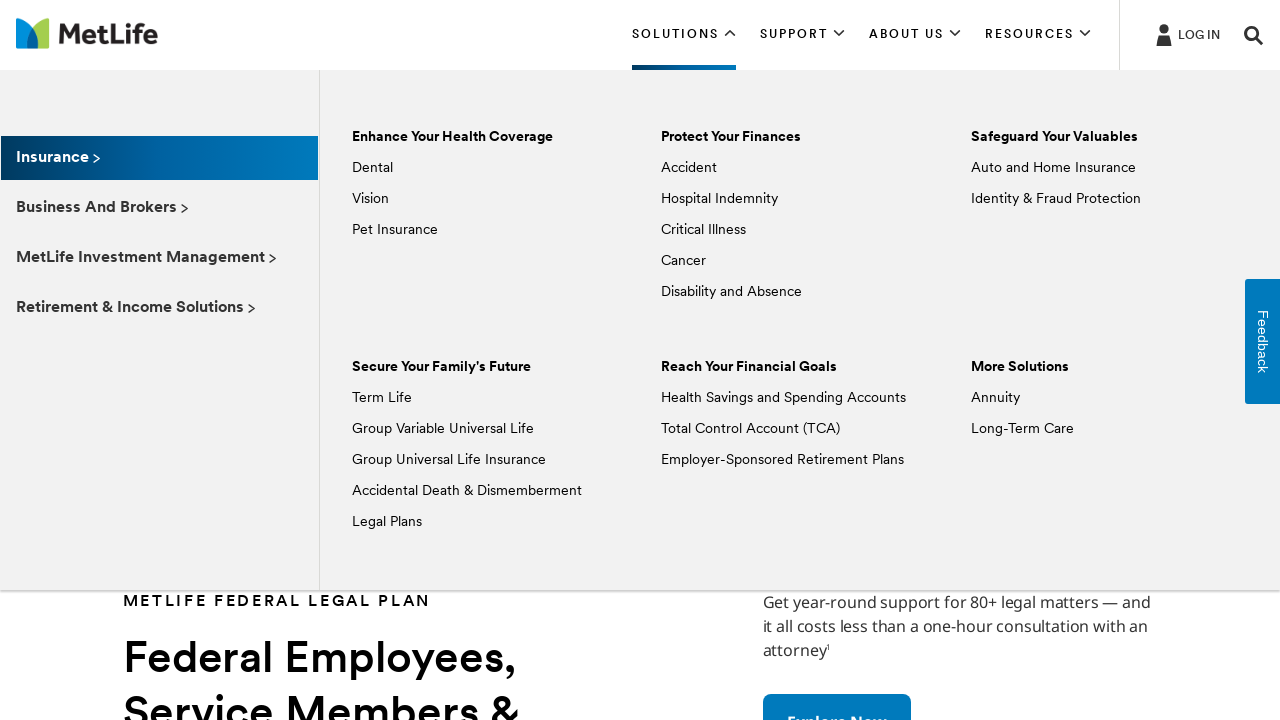